Navigates to OrangeHRM demo site and verifies the page loads by waiting for it to be fully loaded

Starting URL: https://opensource-demo.orangehrmlive.com/

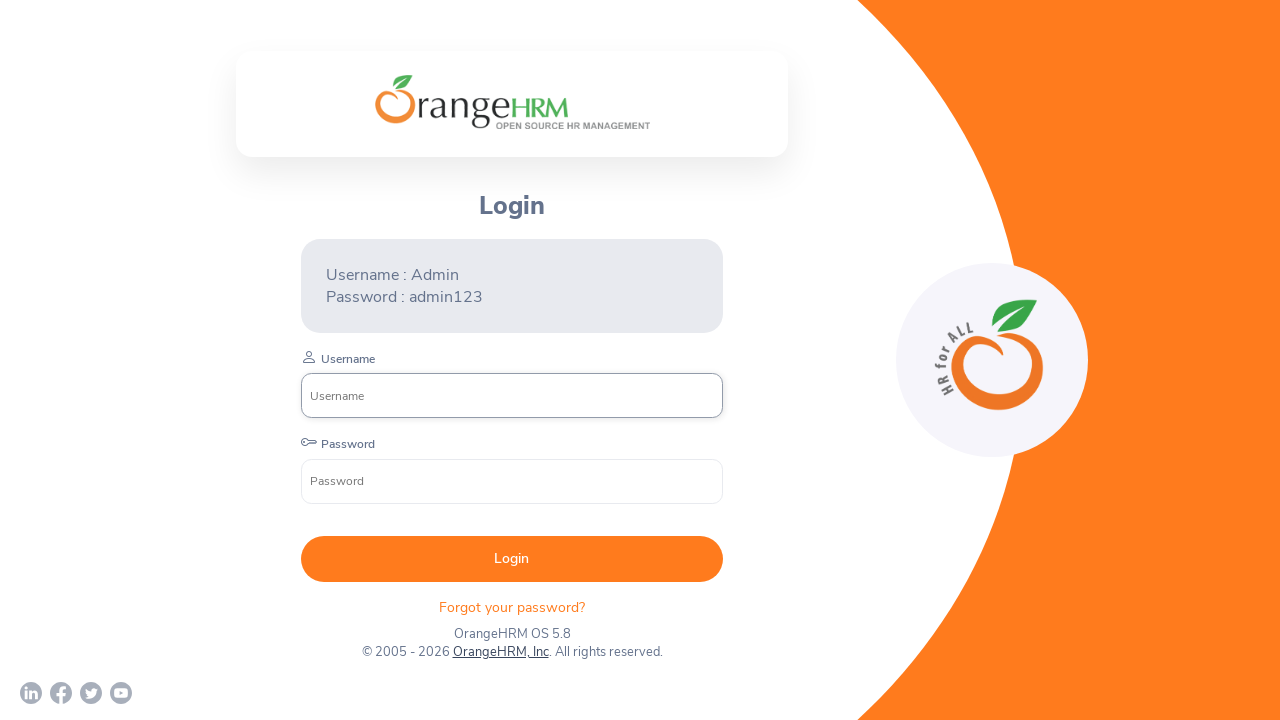

Waited for page to reach networkidle load state
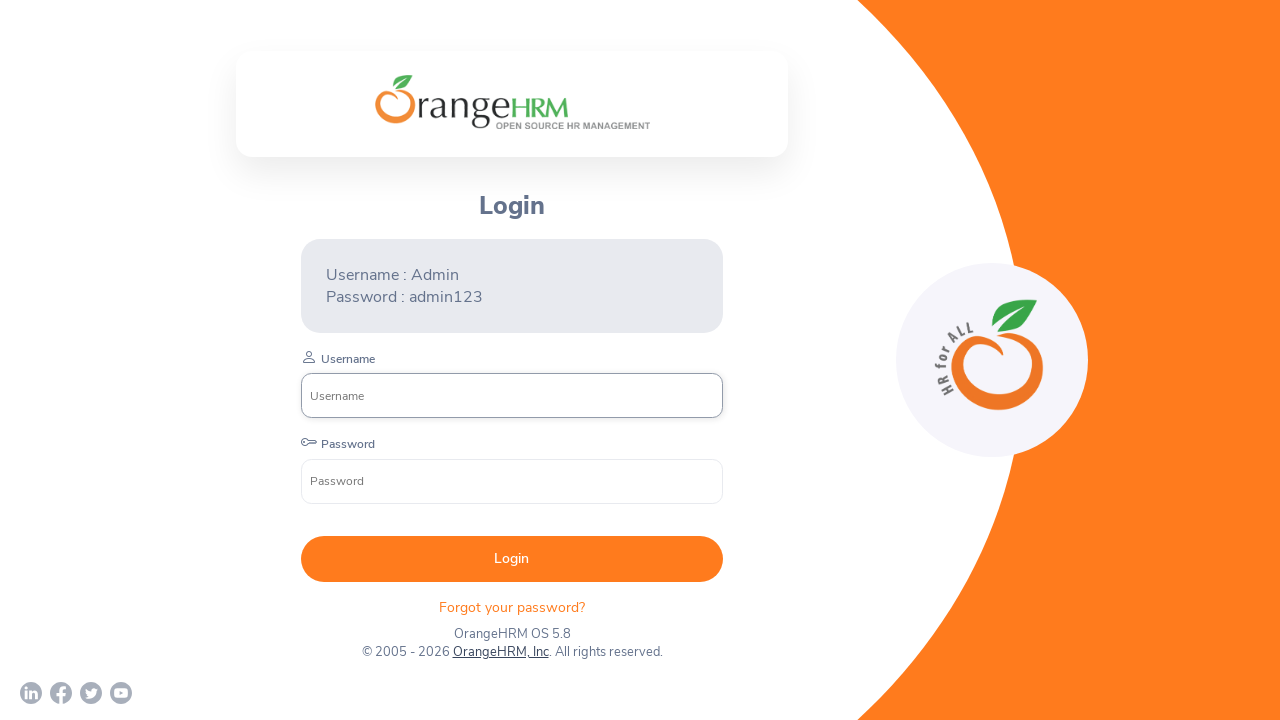

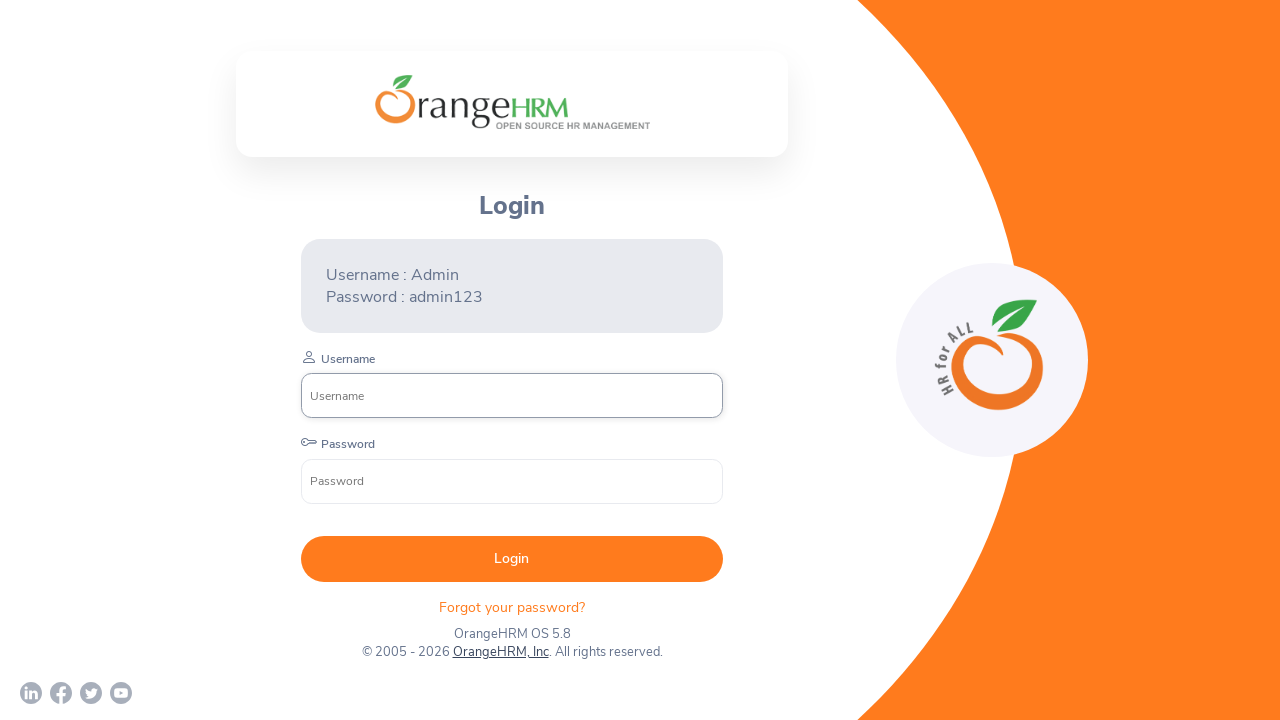